Tests adding a task with special characters to verify they are handled correctly

Starting URL: https://todomvc.com/examples/react/dist

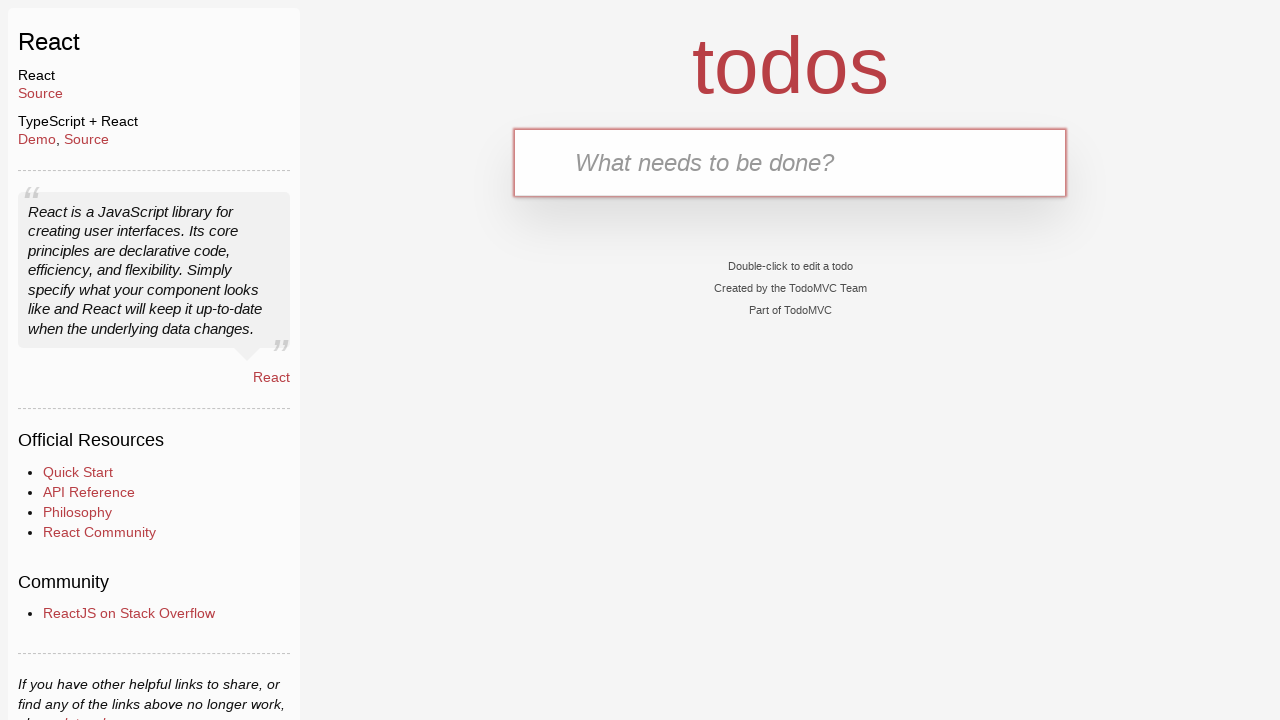

Filled task input field with special characters: 'Special !@#$%^*()' on internal:attr=[placeholder="What needs to be done?"i]
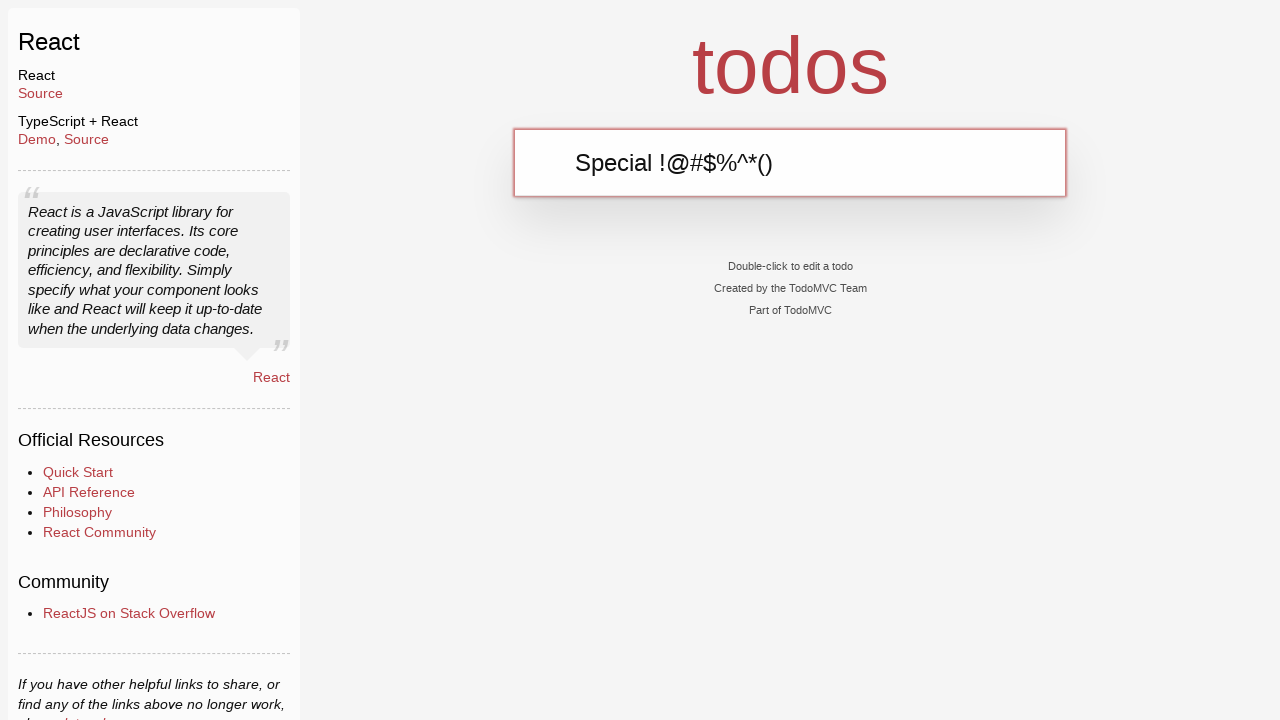

Pressed Enter to add the task with special characters on internal:attr=[placeholder="What needs to be done?"i]
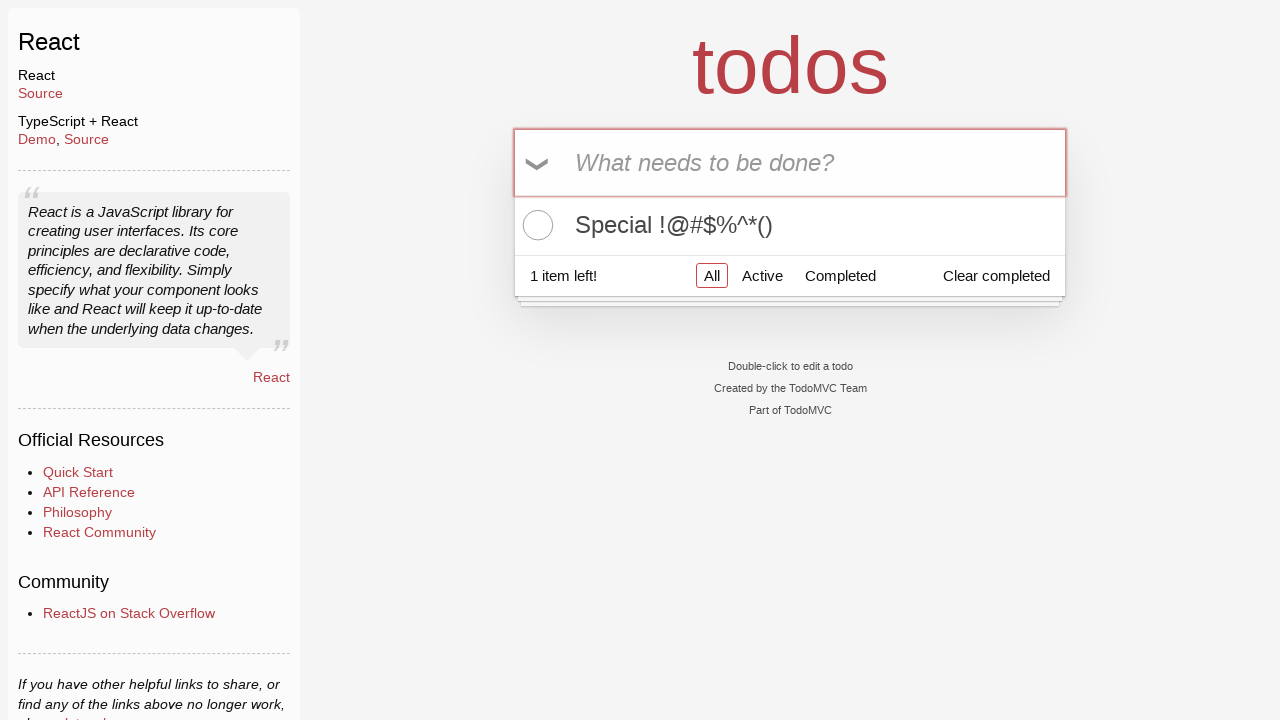

Verified task with special characters was added to the list
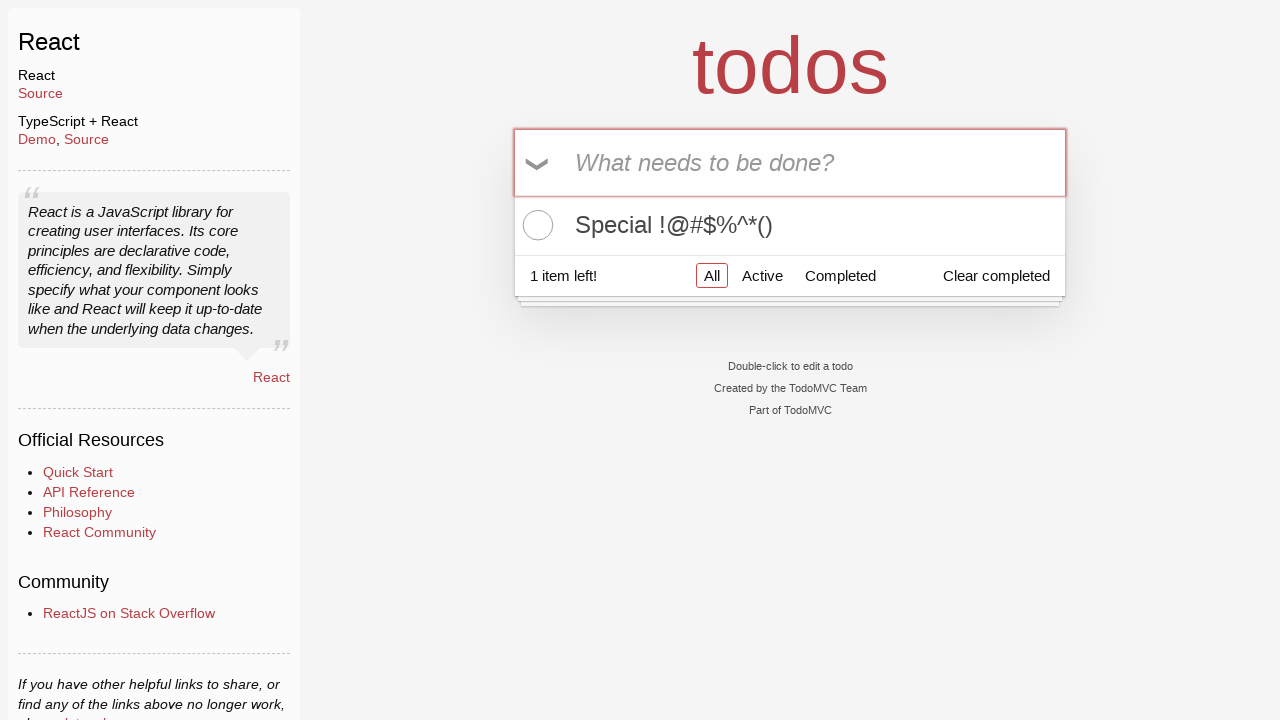

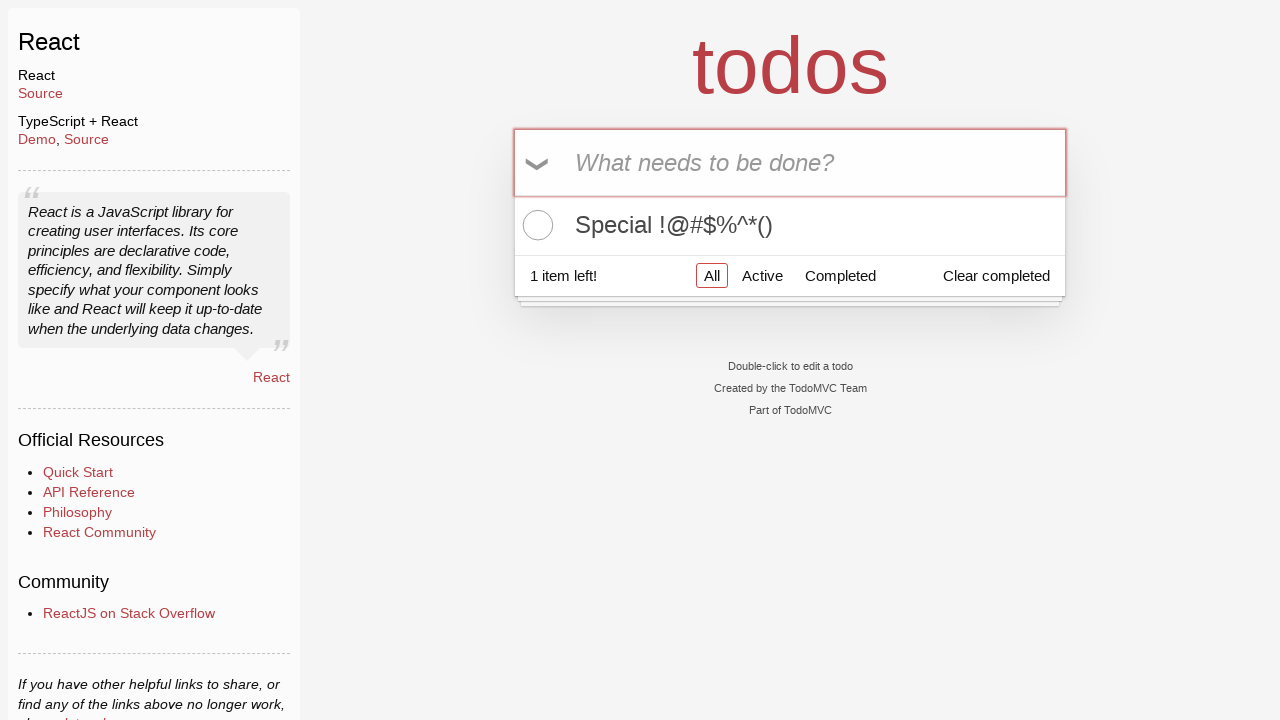